Tests page scrolling functionality by navigating to jQuery UI page, scrolling to bottom, then navigating to Zoho and scrolling again

Starting URL: http://jqueryui.com/droppable/

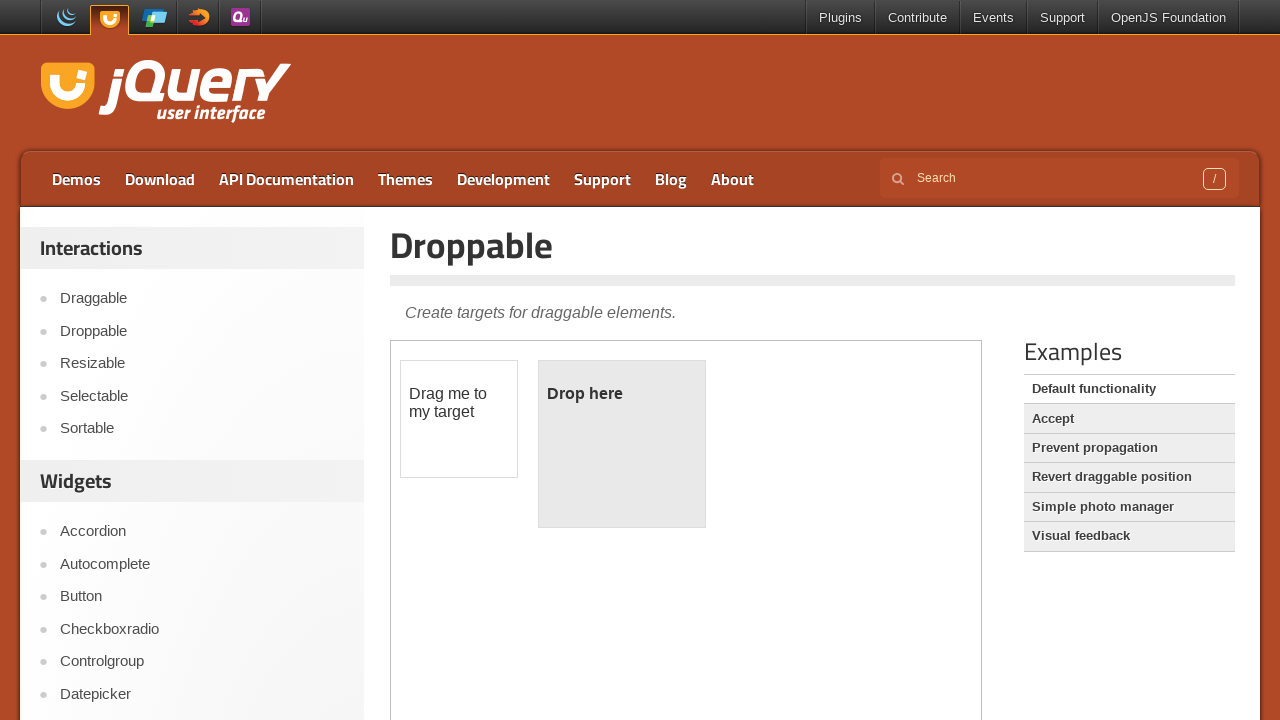

Scrolled to the bottom of the jQuery UI droppable page
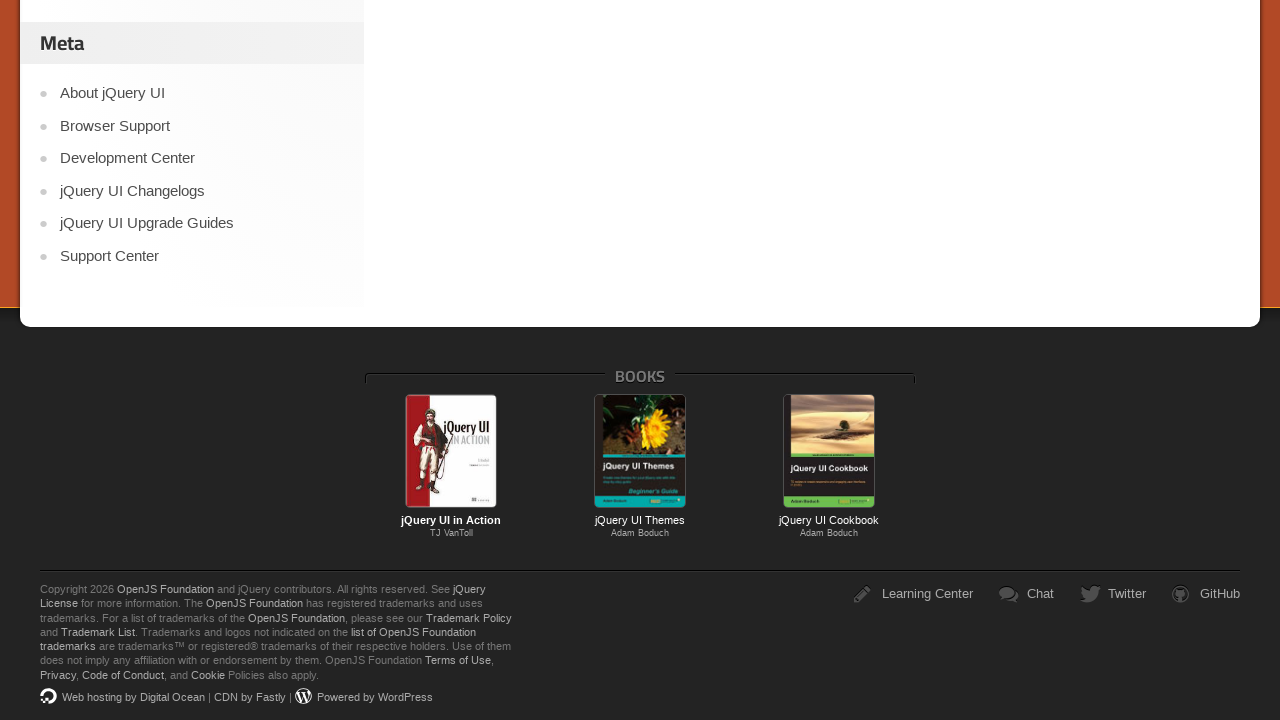

Navigated to Zoho website
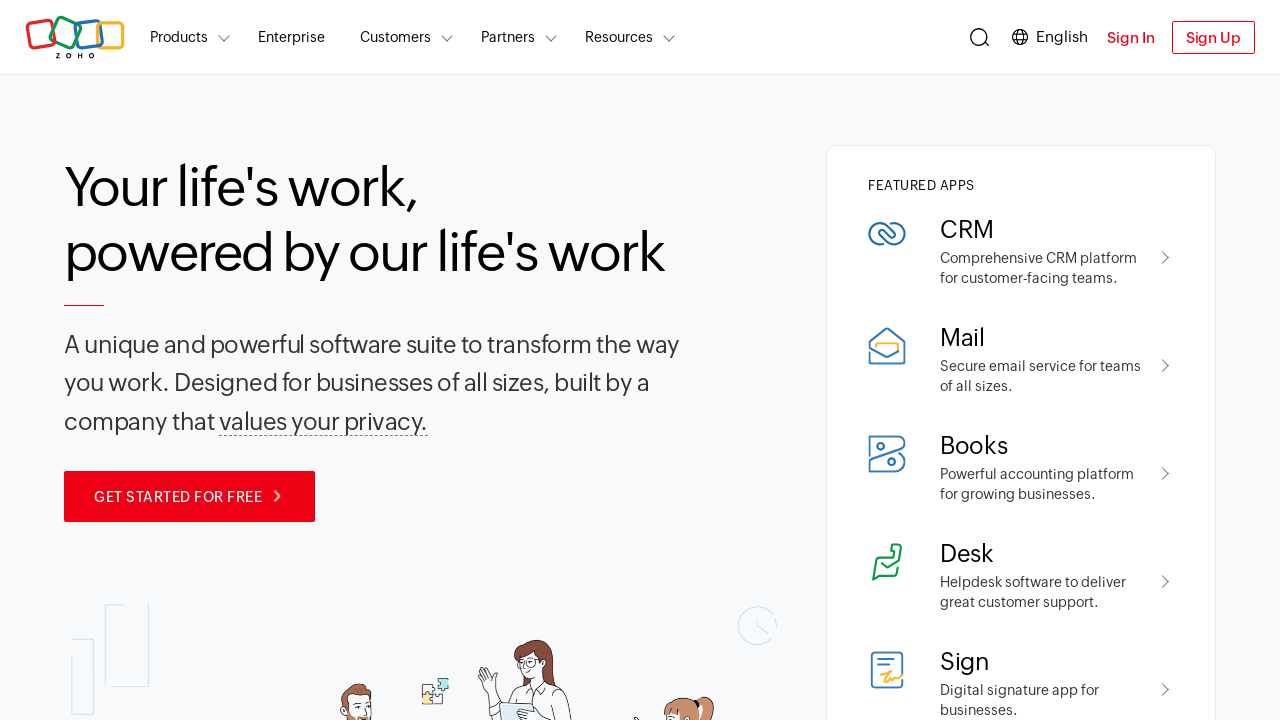

Scrolled to the bottom of the Zoho page
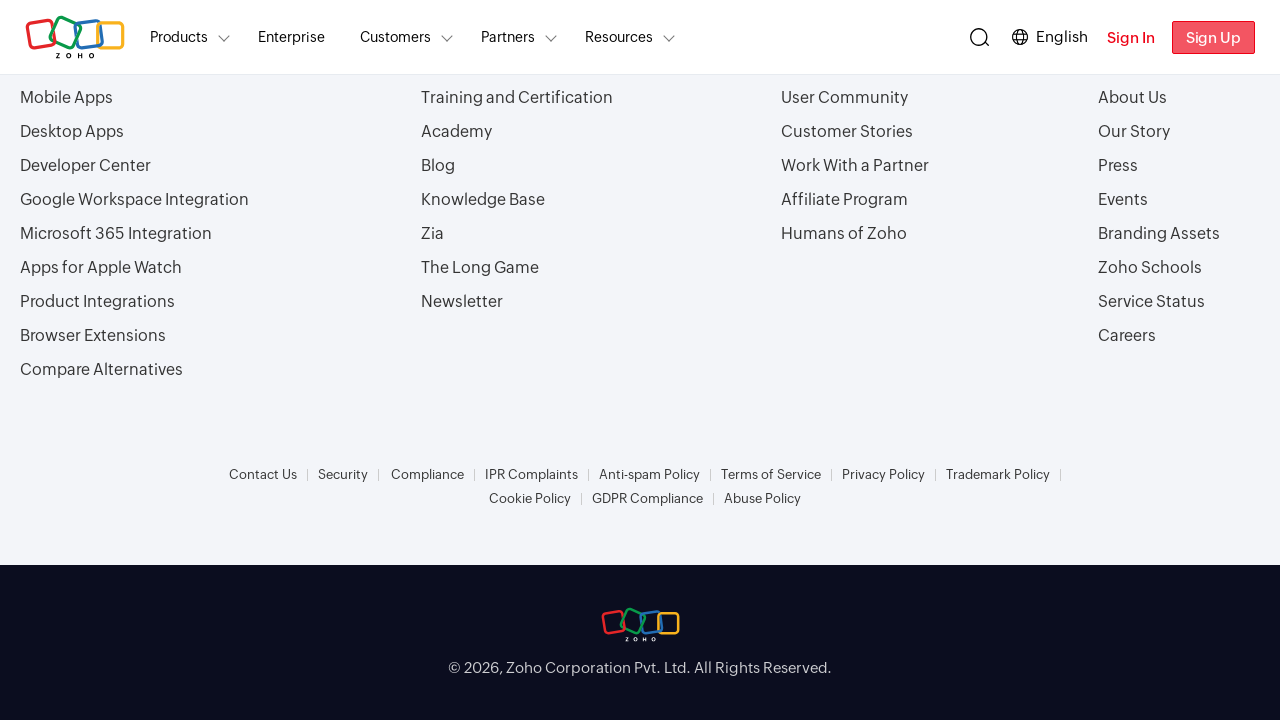

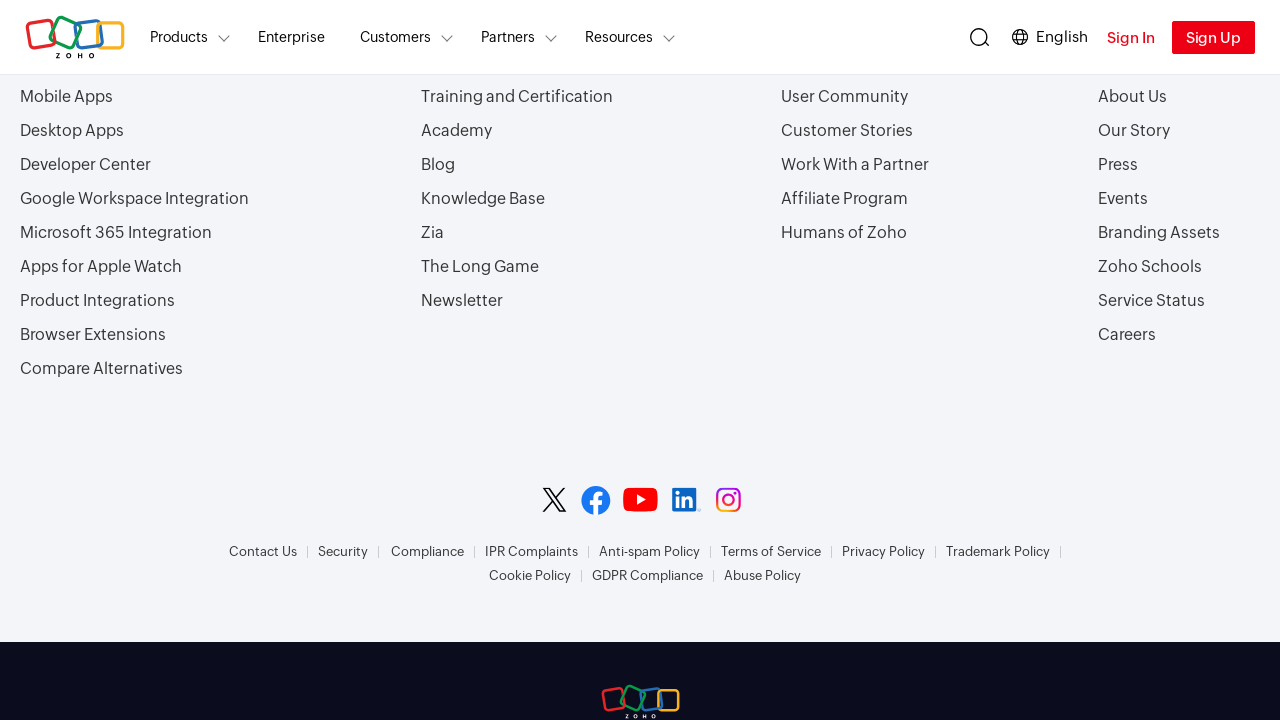